Tests a contact form by filling in first name, last name, email, and comment fields, then clicking reset and submit buttons using JavaScript execution

Starting URL: https://automationtesting.co.uk/contactForm.html

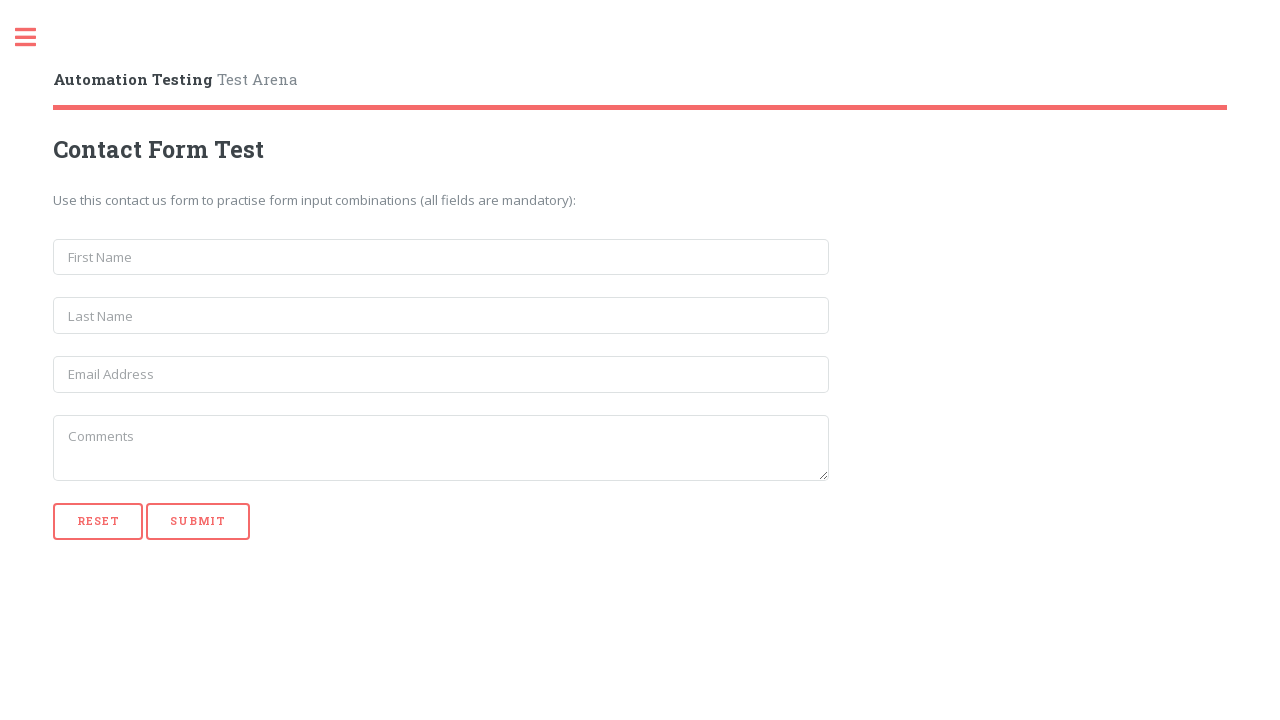

Filled first name field with 'James' on input[name='first_name']
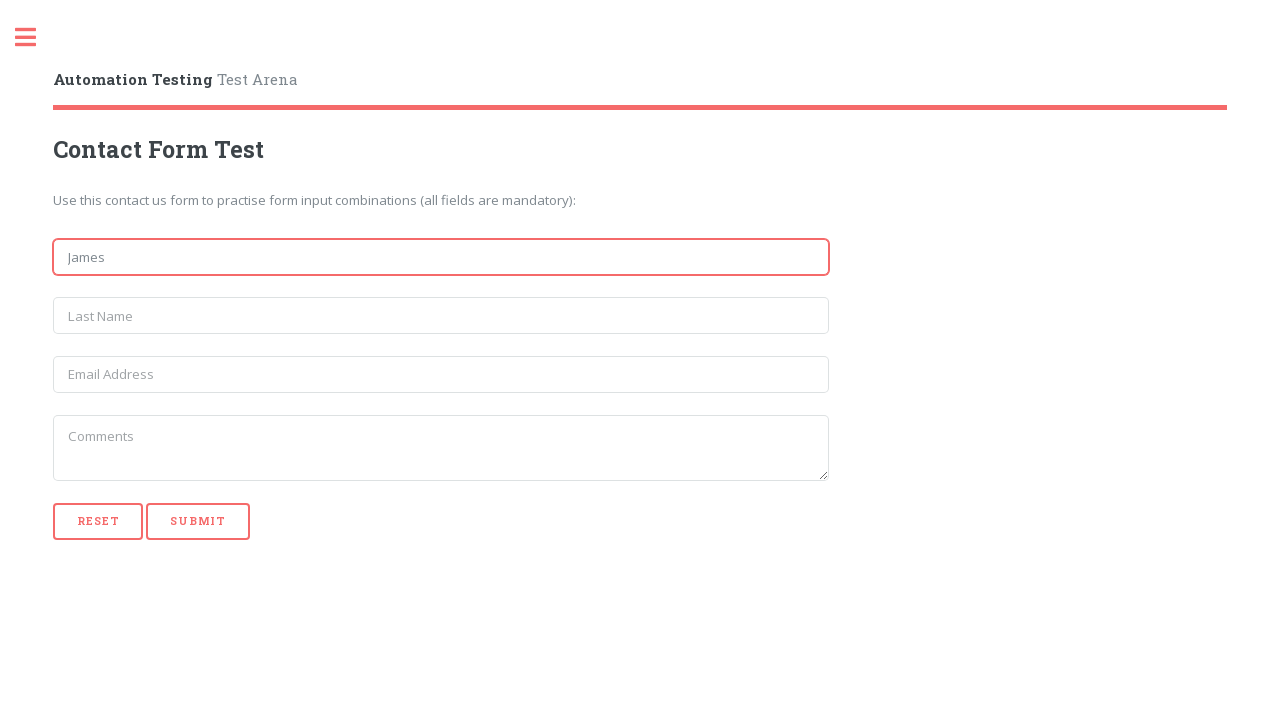

Filled last name field with 'Smith' on input[name='last_name']
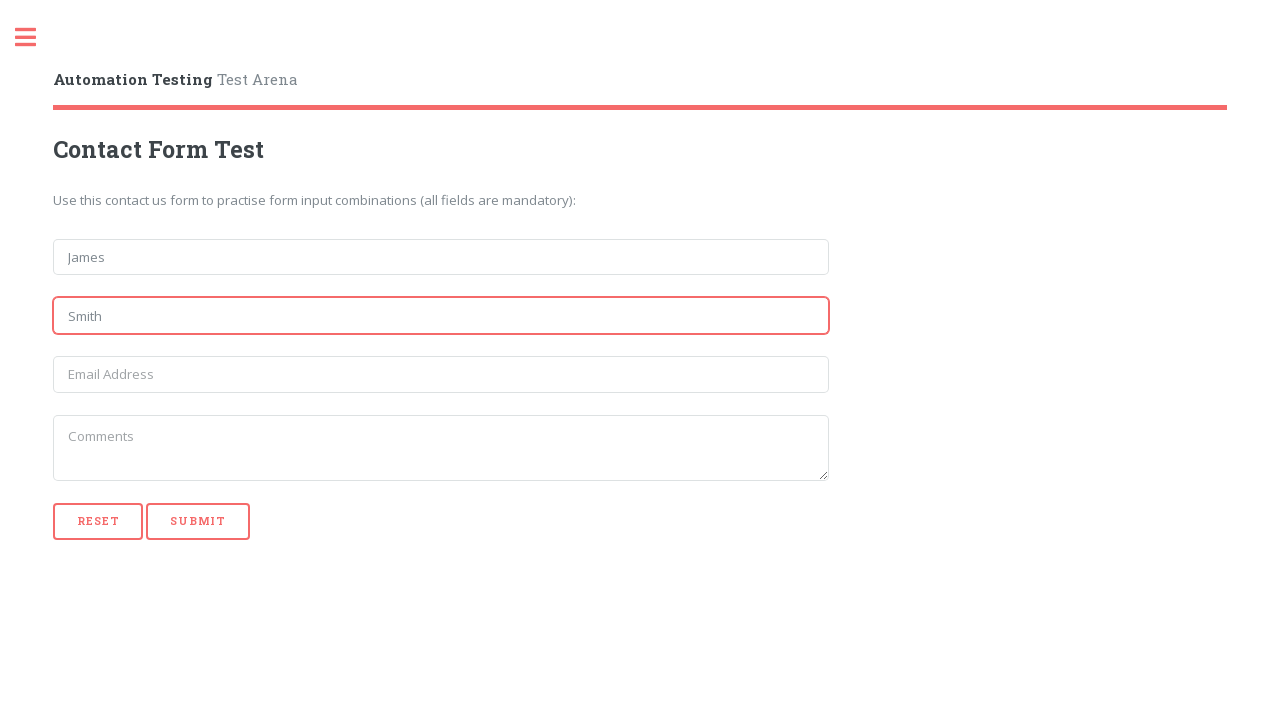

Filled email field with 'james@test.com' on input[name='email']
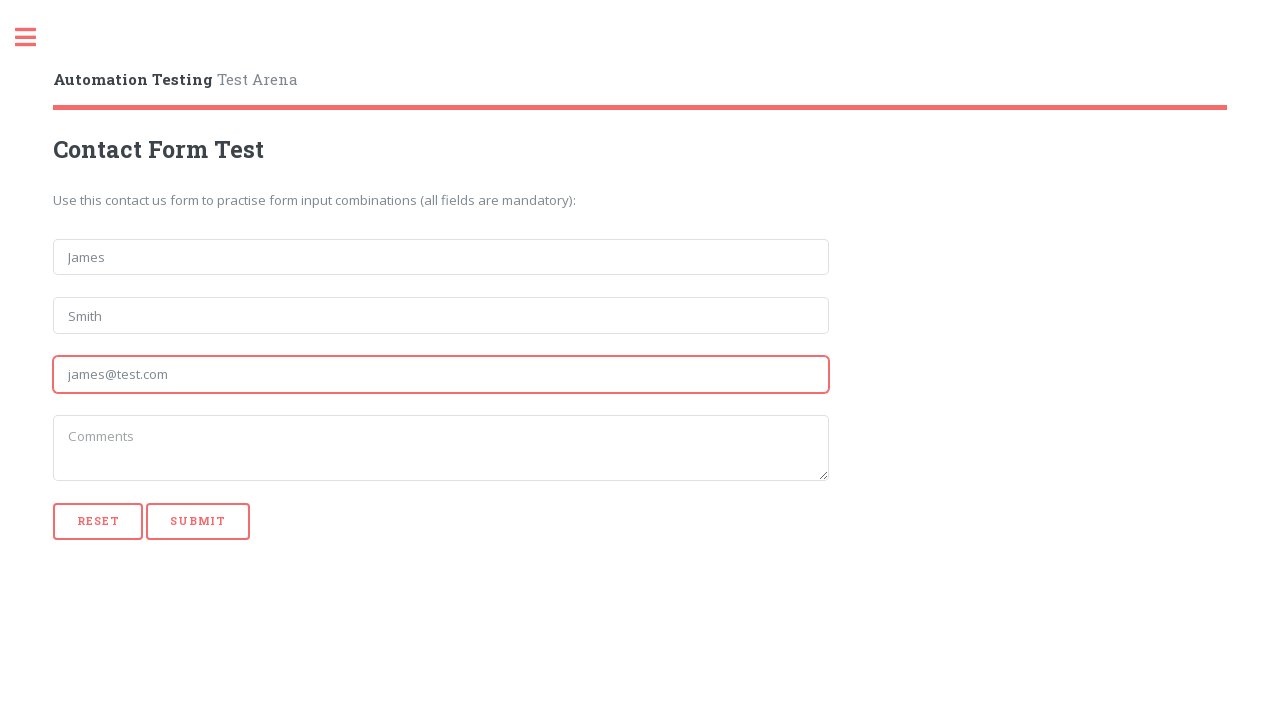

Filled comment textarea with 'this is a sample comment' on textarea
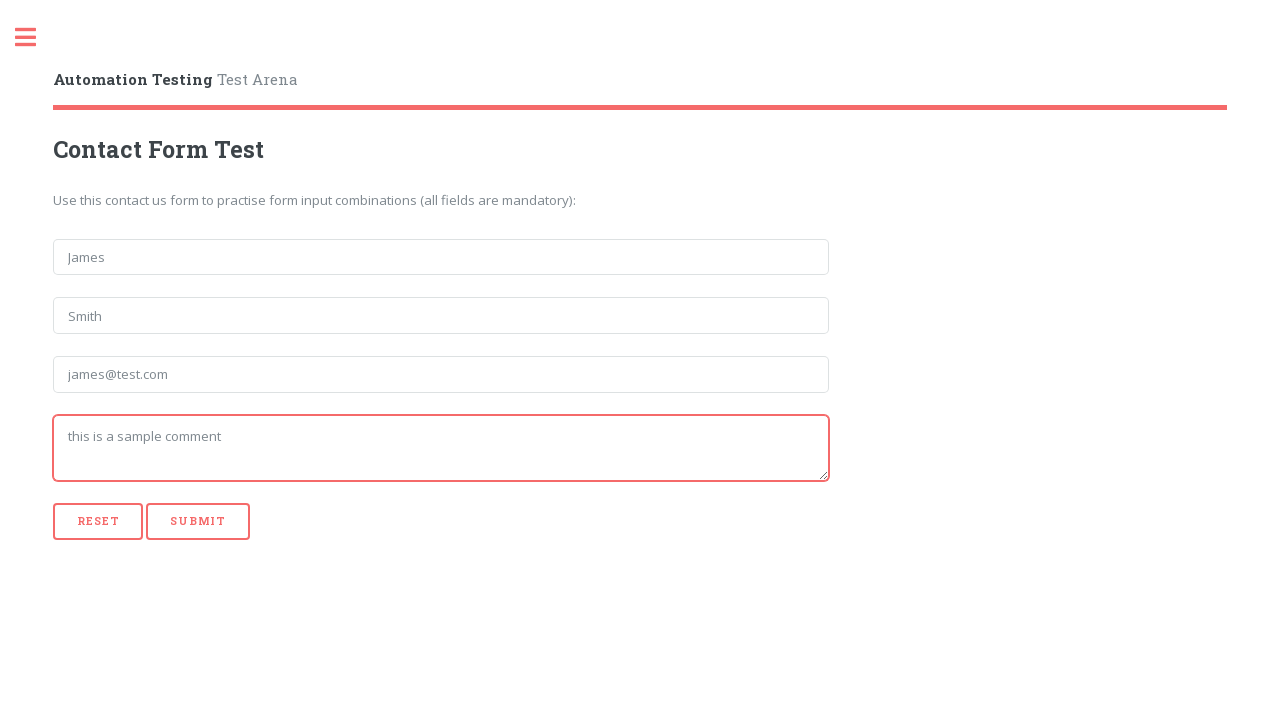

Clicked reset button to clear form fields at (98, 521) on [type='reset']
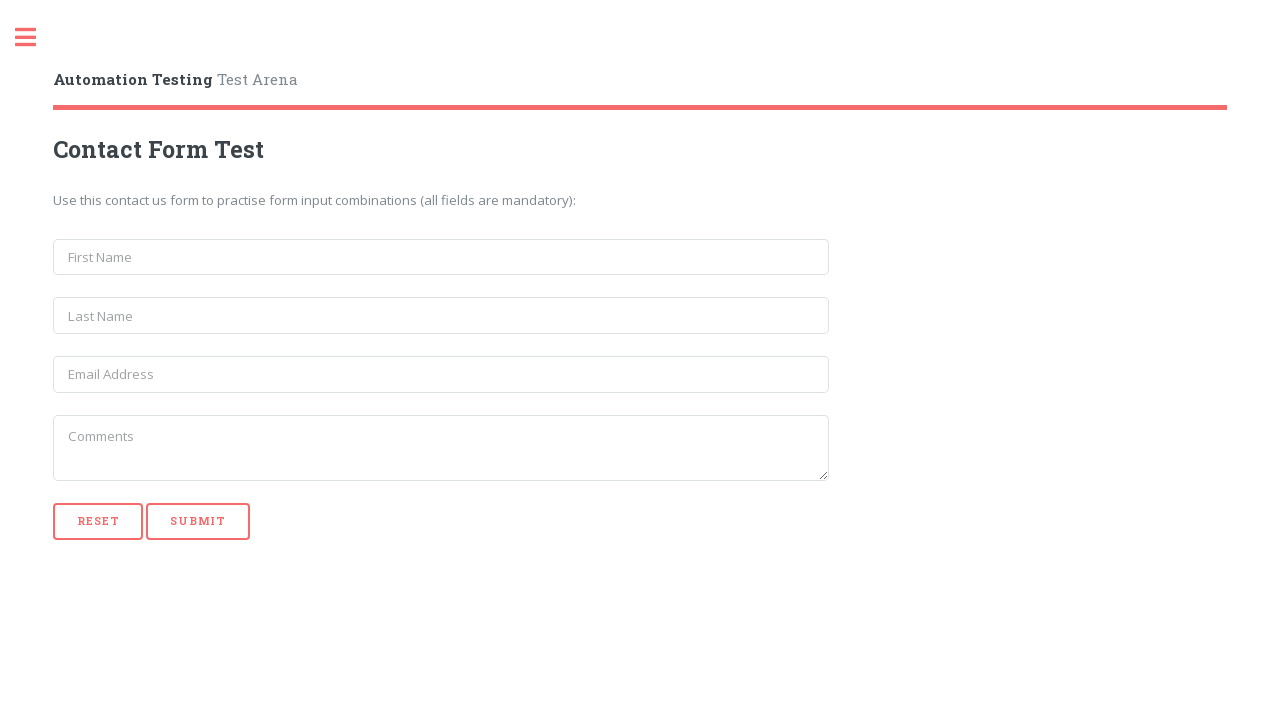

Clicked submit button to submit contact form at (198, 521) on [type='submit']
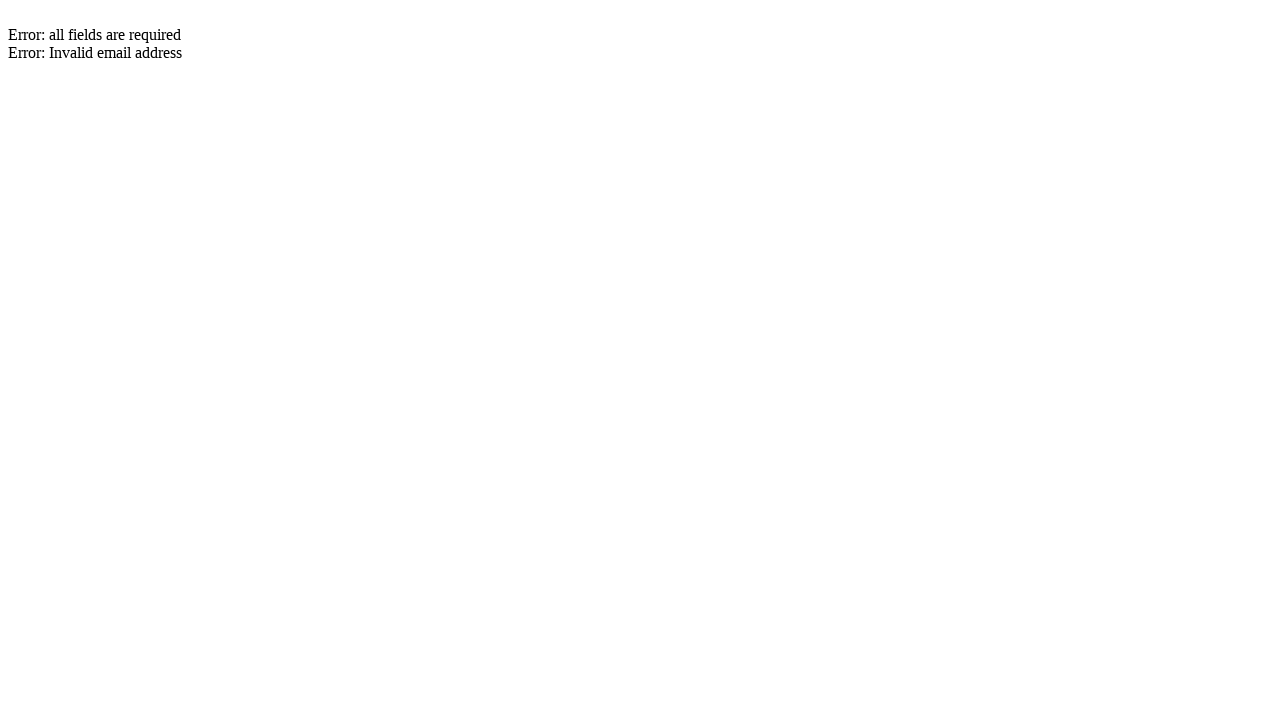

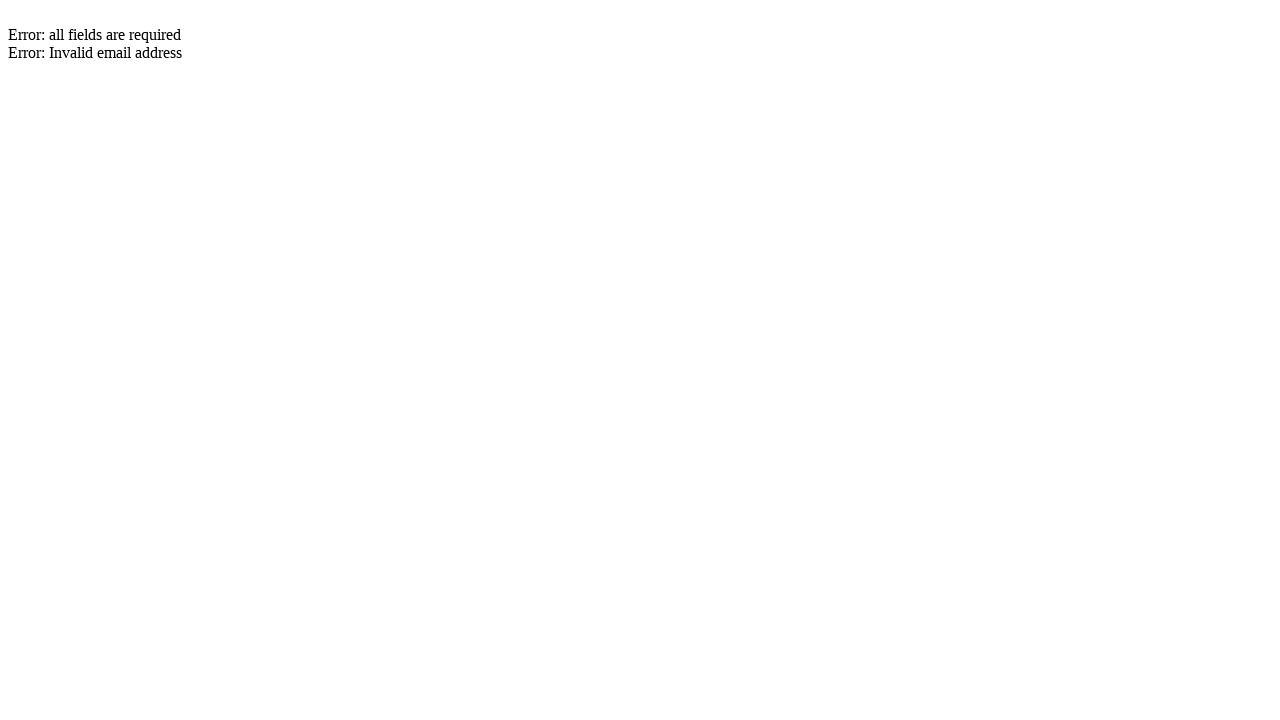